Navigates to Book Off Online Japan's website and verifies that paragraph content is present on the page.

Starting URL: https://www.bookoffonline.co.jp/

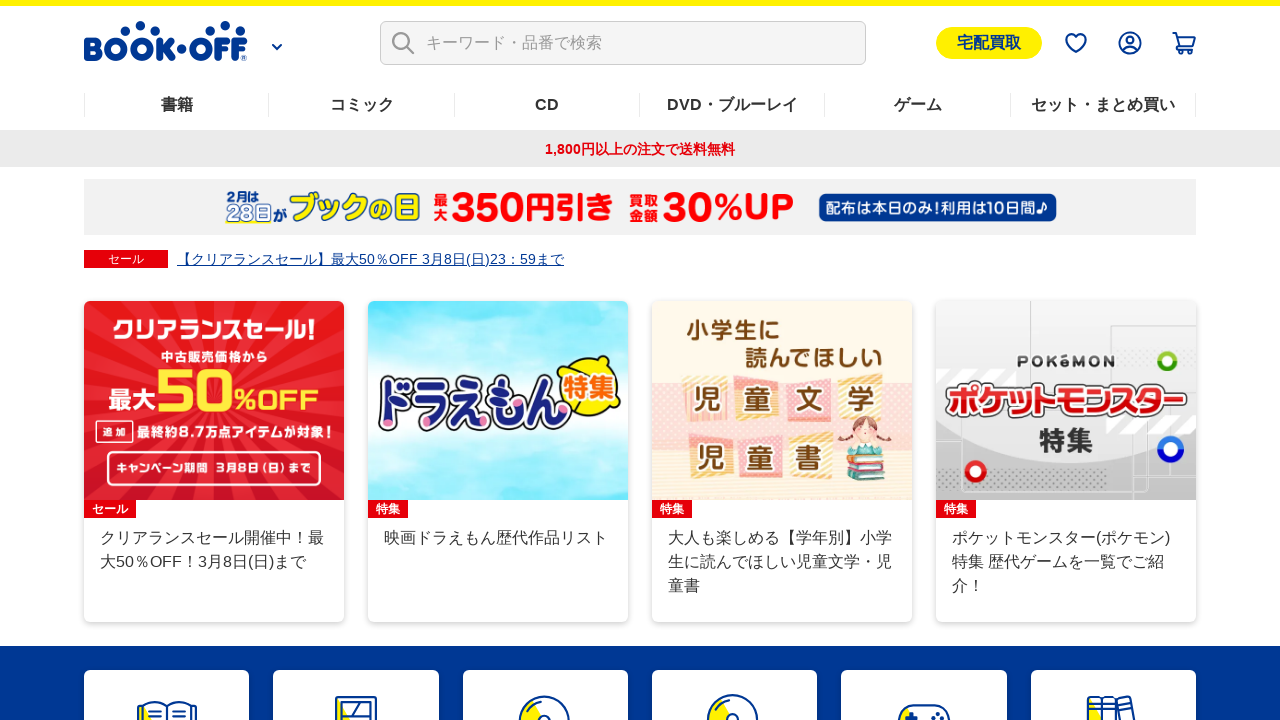

Navigated to Book Off Online Japan website
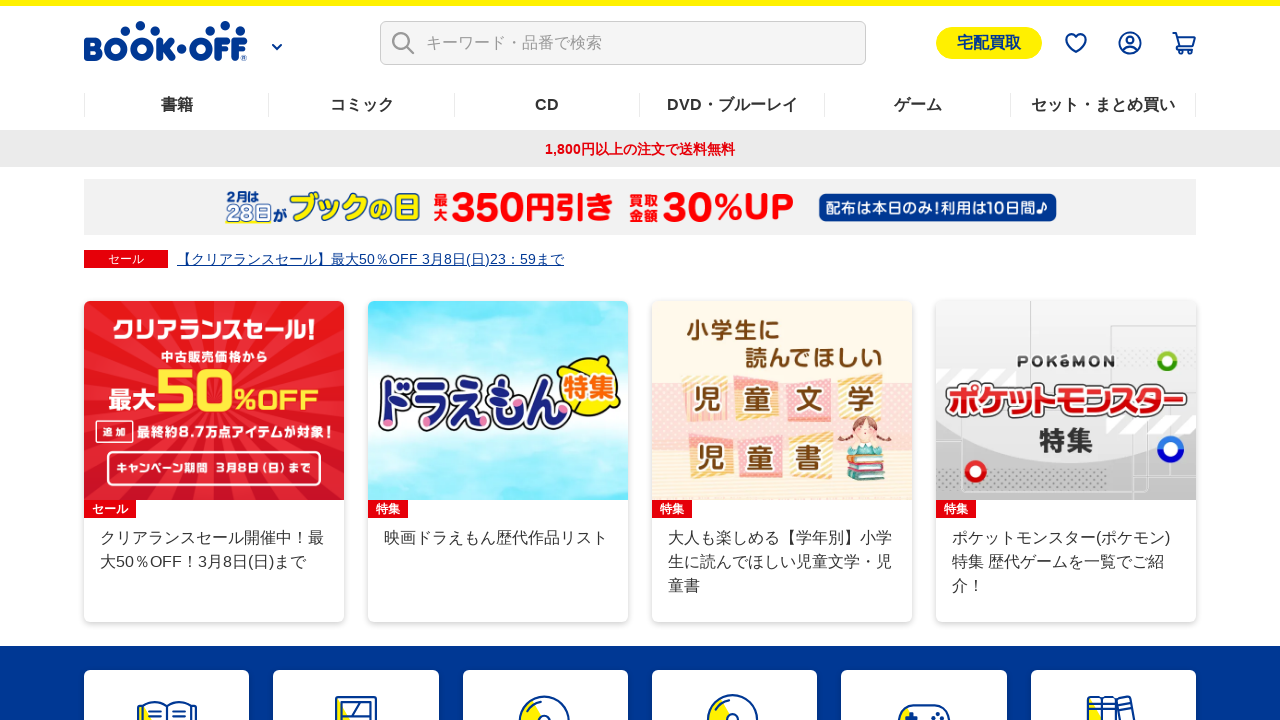

Waited for paragraph element to load
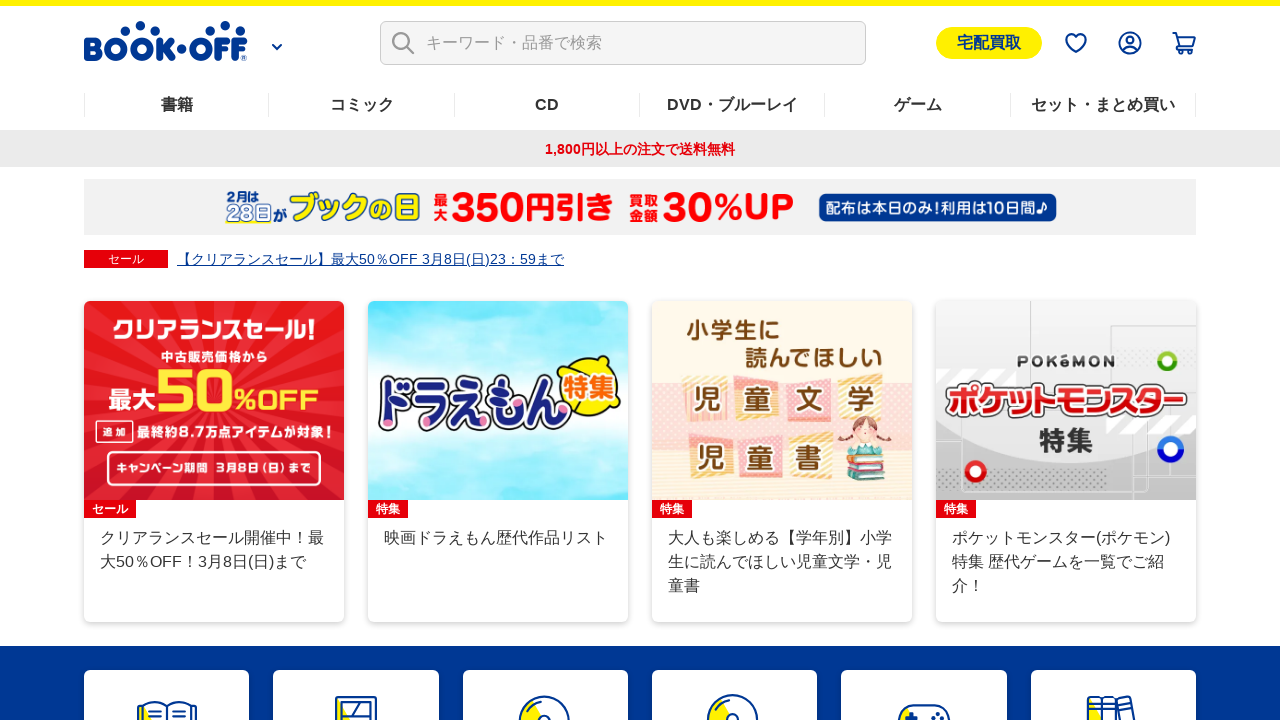

Verified that paragraph content is present on the page
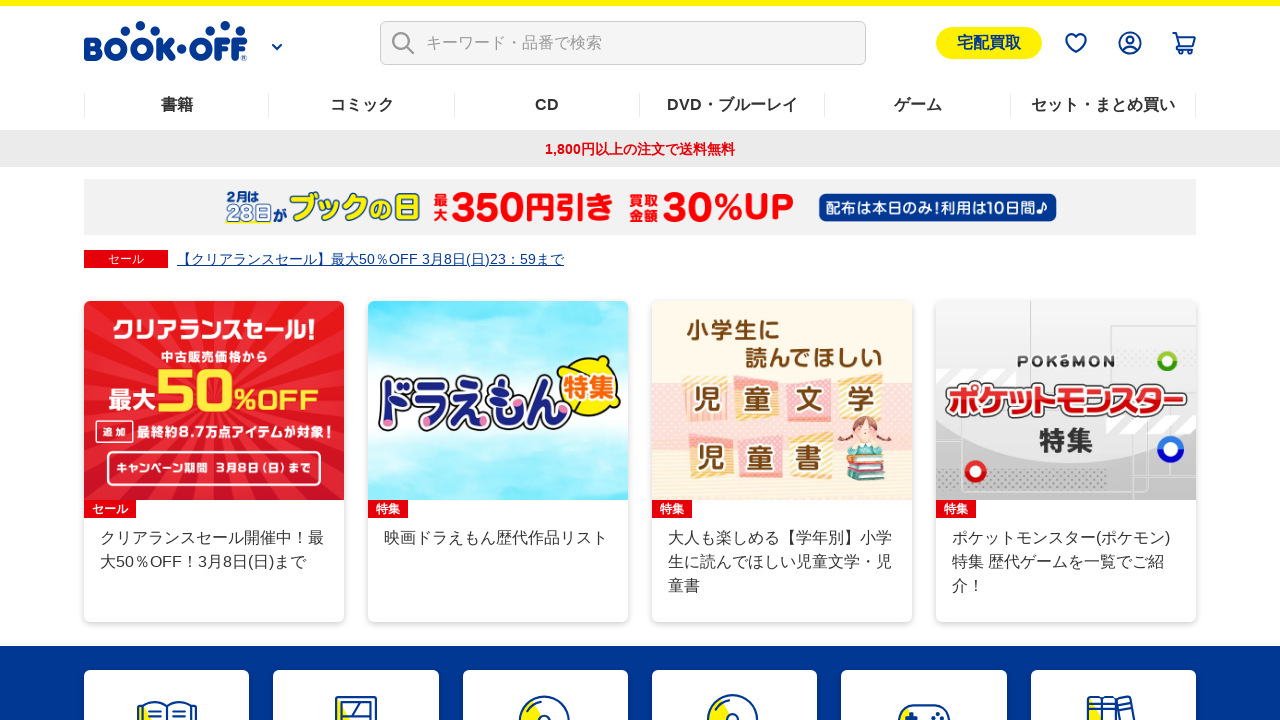

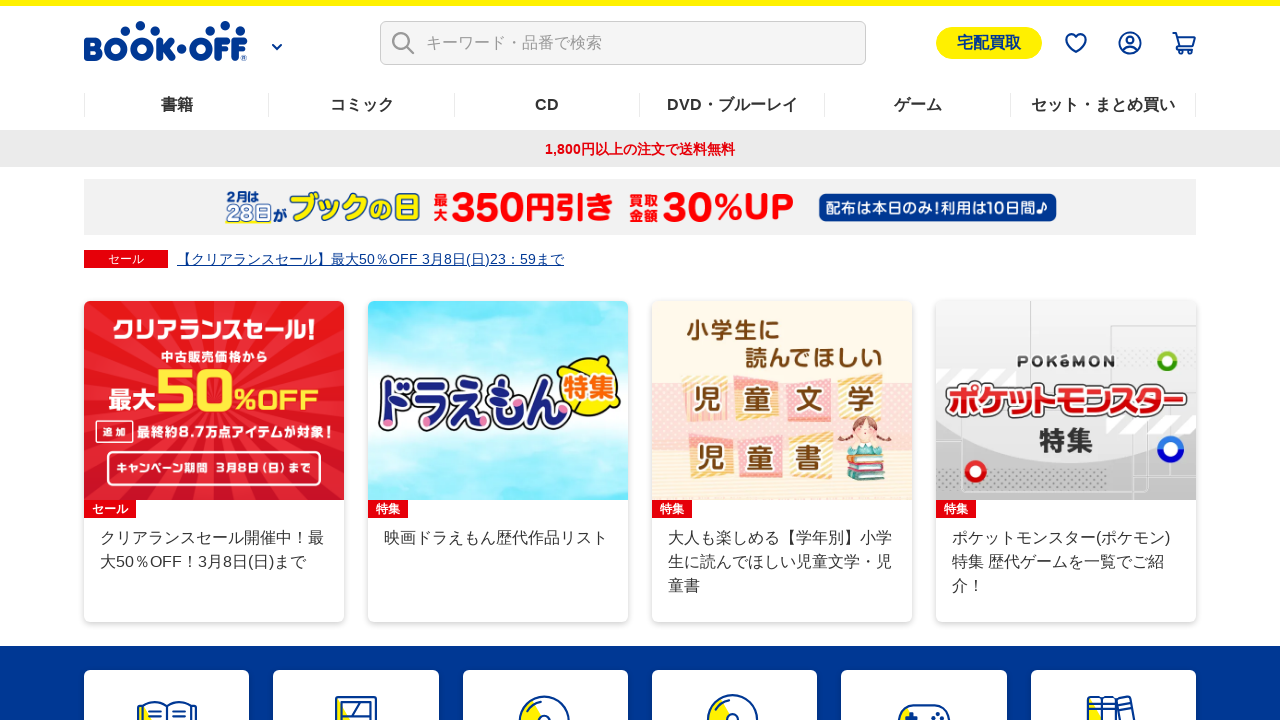